Tests prompt alert handling by clicking a button that triggers a prompt dialog, entering text, and accepting it

Starting URL: https://demoqa.com/alerts

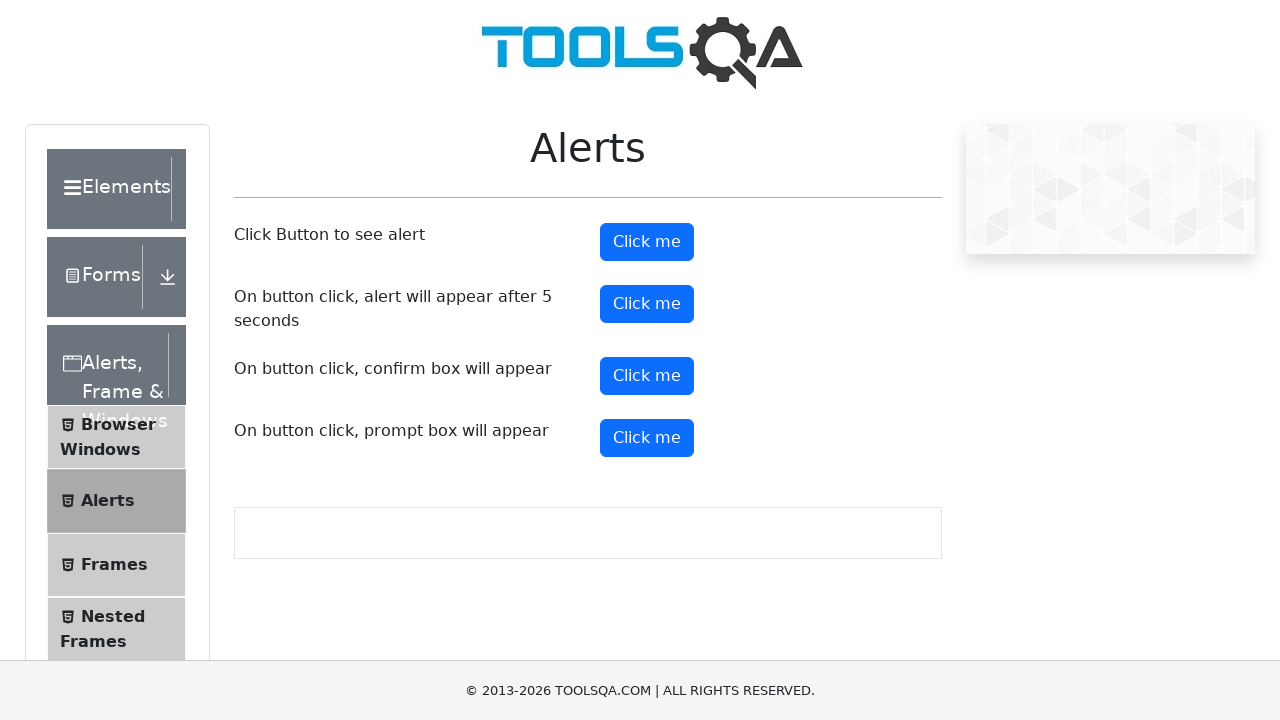

Set up dialog handler to capture prompt alert and accept with name 'Anjali'
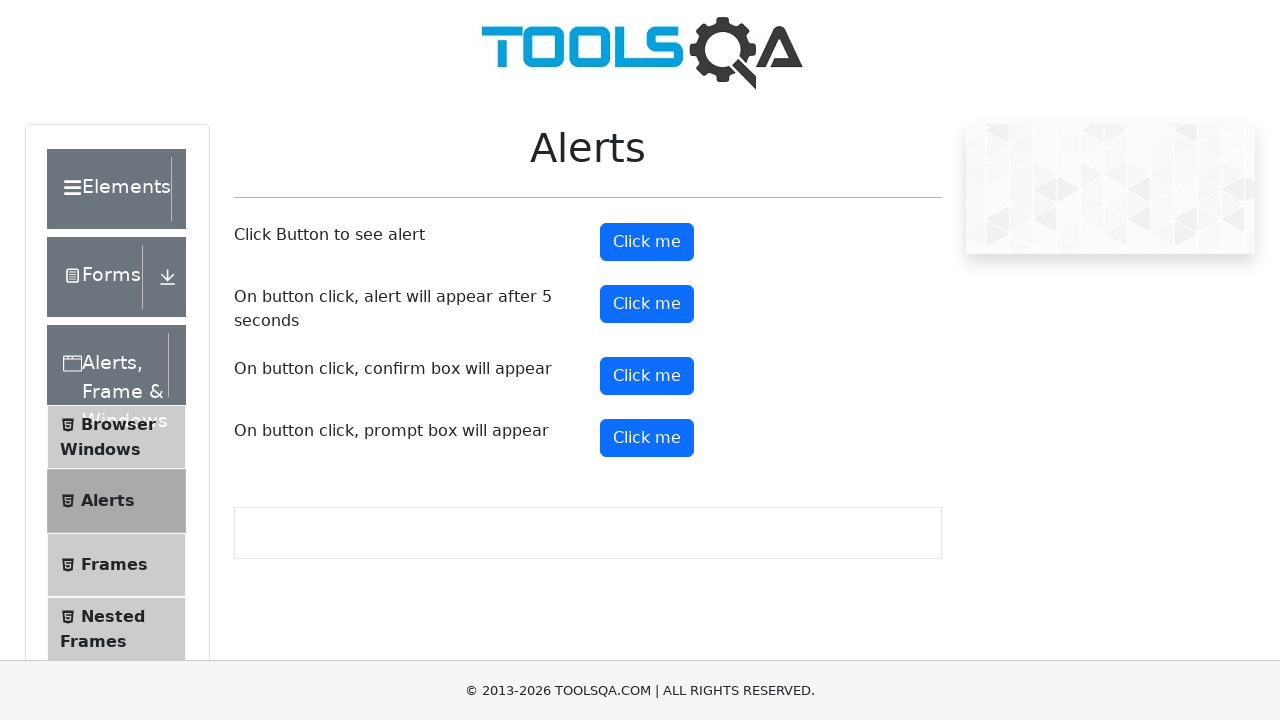

Clicked prompt button to trigger prompt alert dialog at (647, 438) on #promtButton
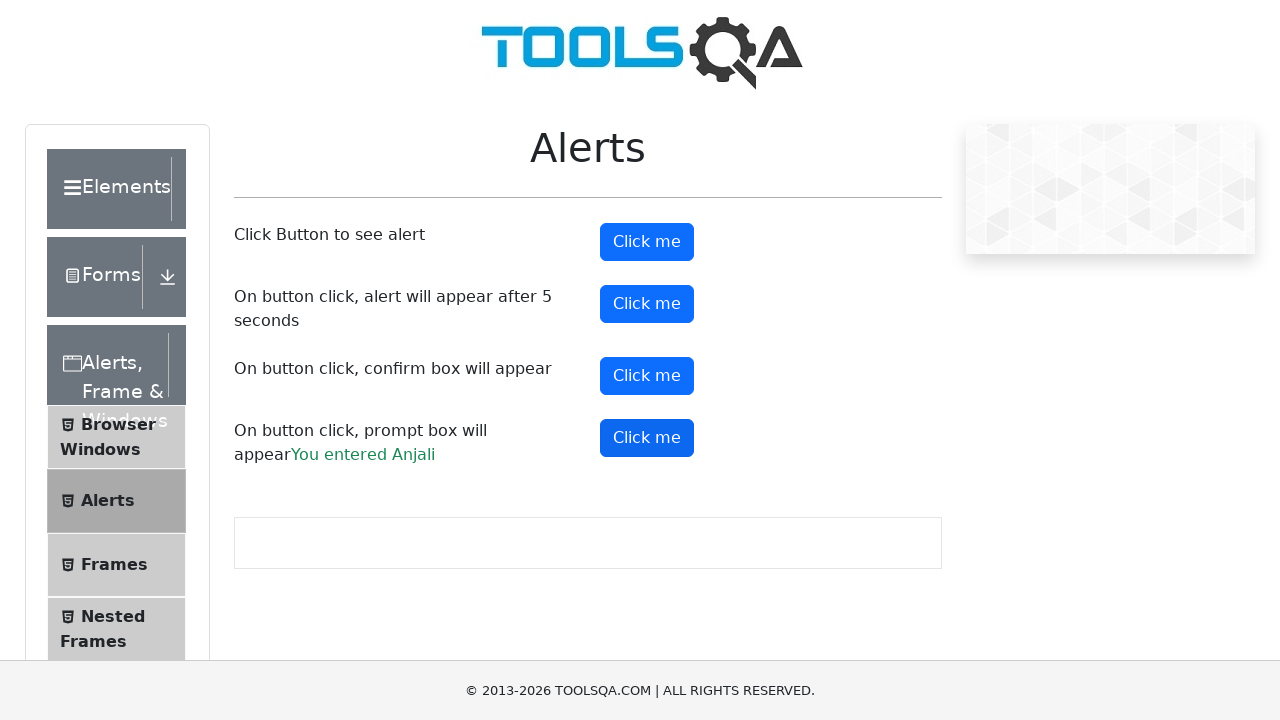

Waited for prompt alert to be handled
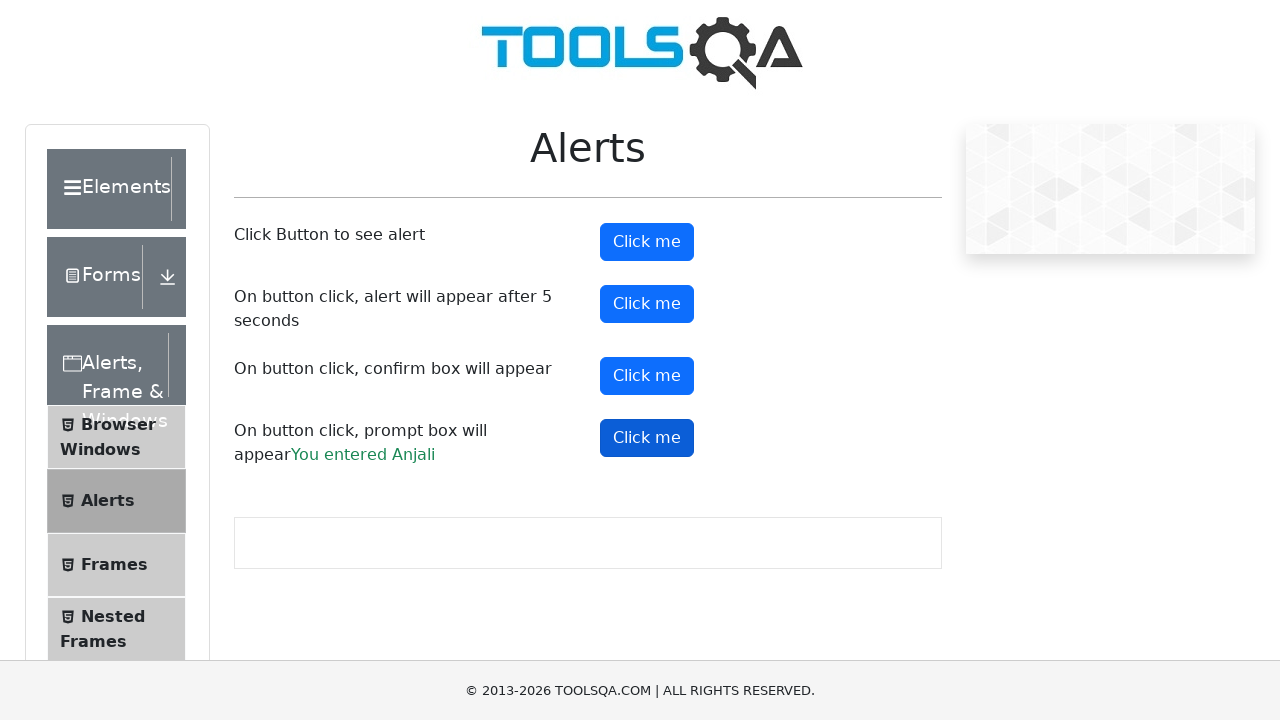

Verified that alert message was 'Please enter your name'
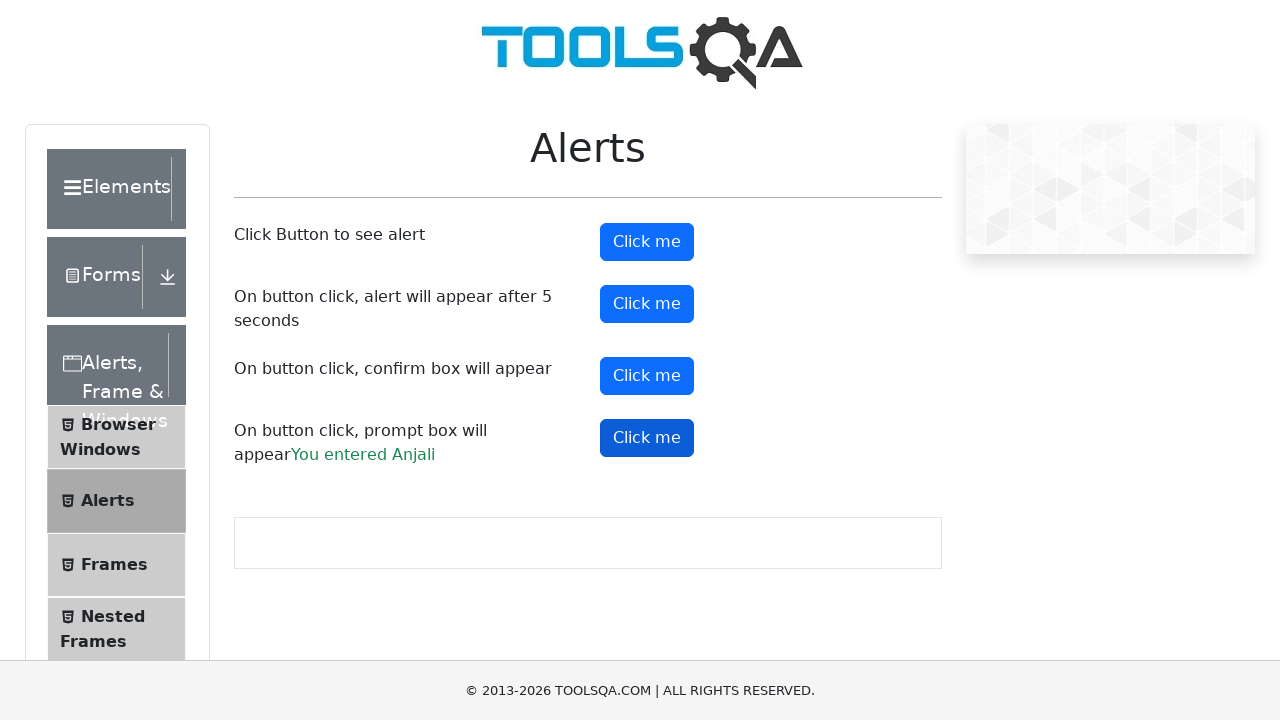

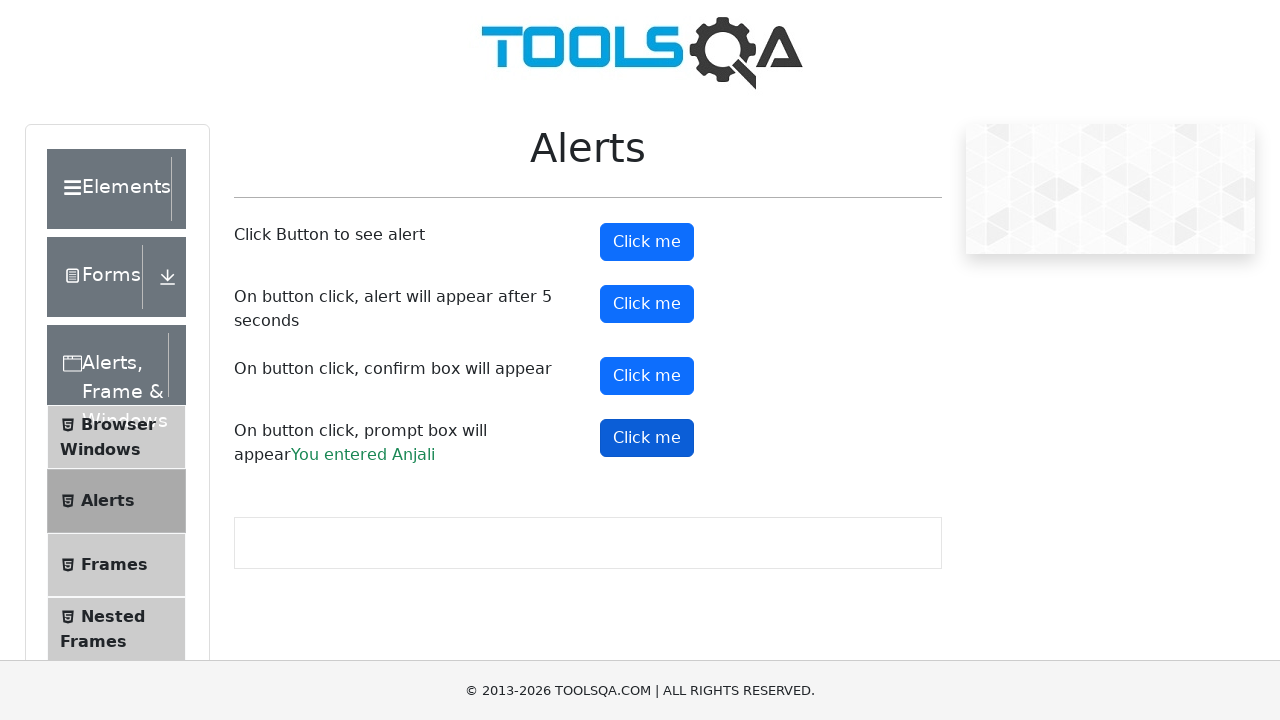